Navigates to PHPTravels client area page, maximizes the window, and verifies the current URL

Starting URL: https://phptravels.org/clientarea.php

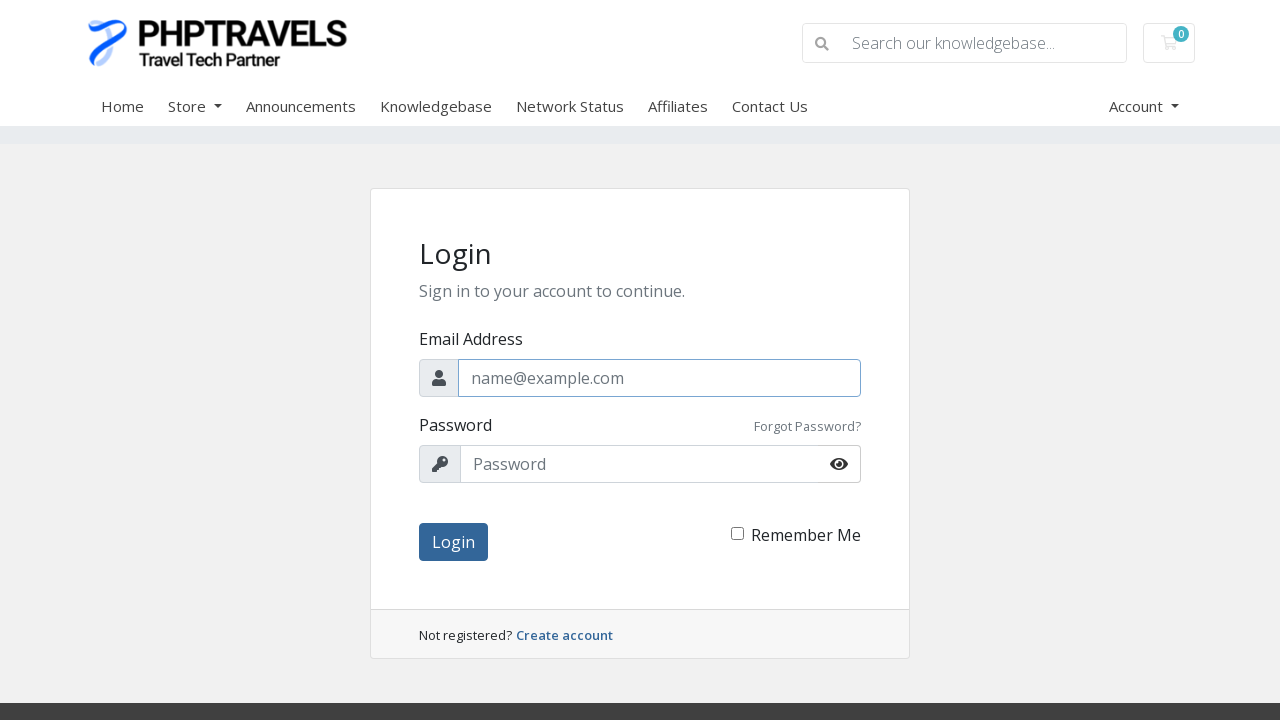

Set viewport size to 1920x1080 to maximize window
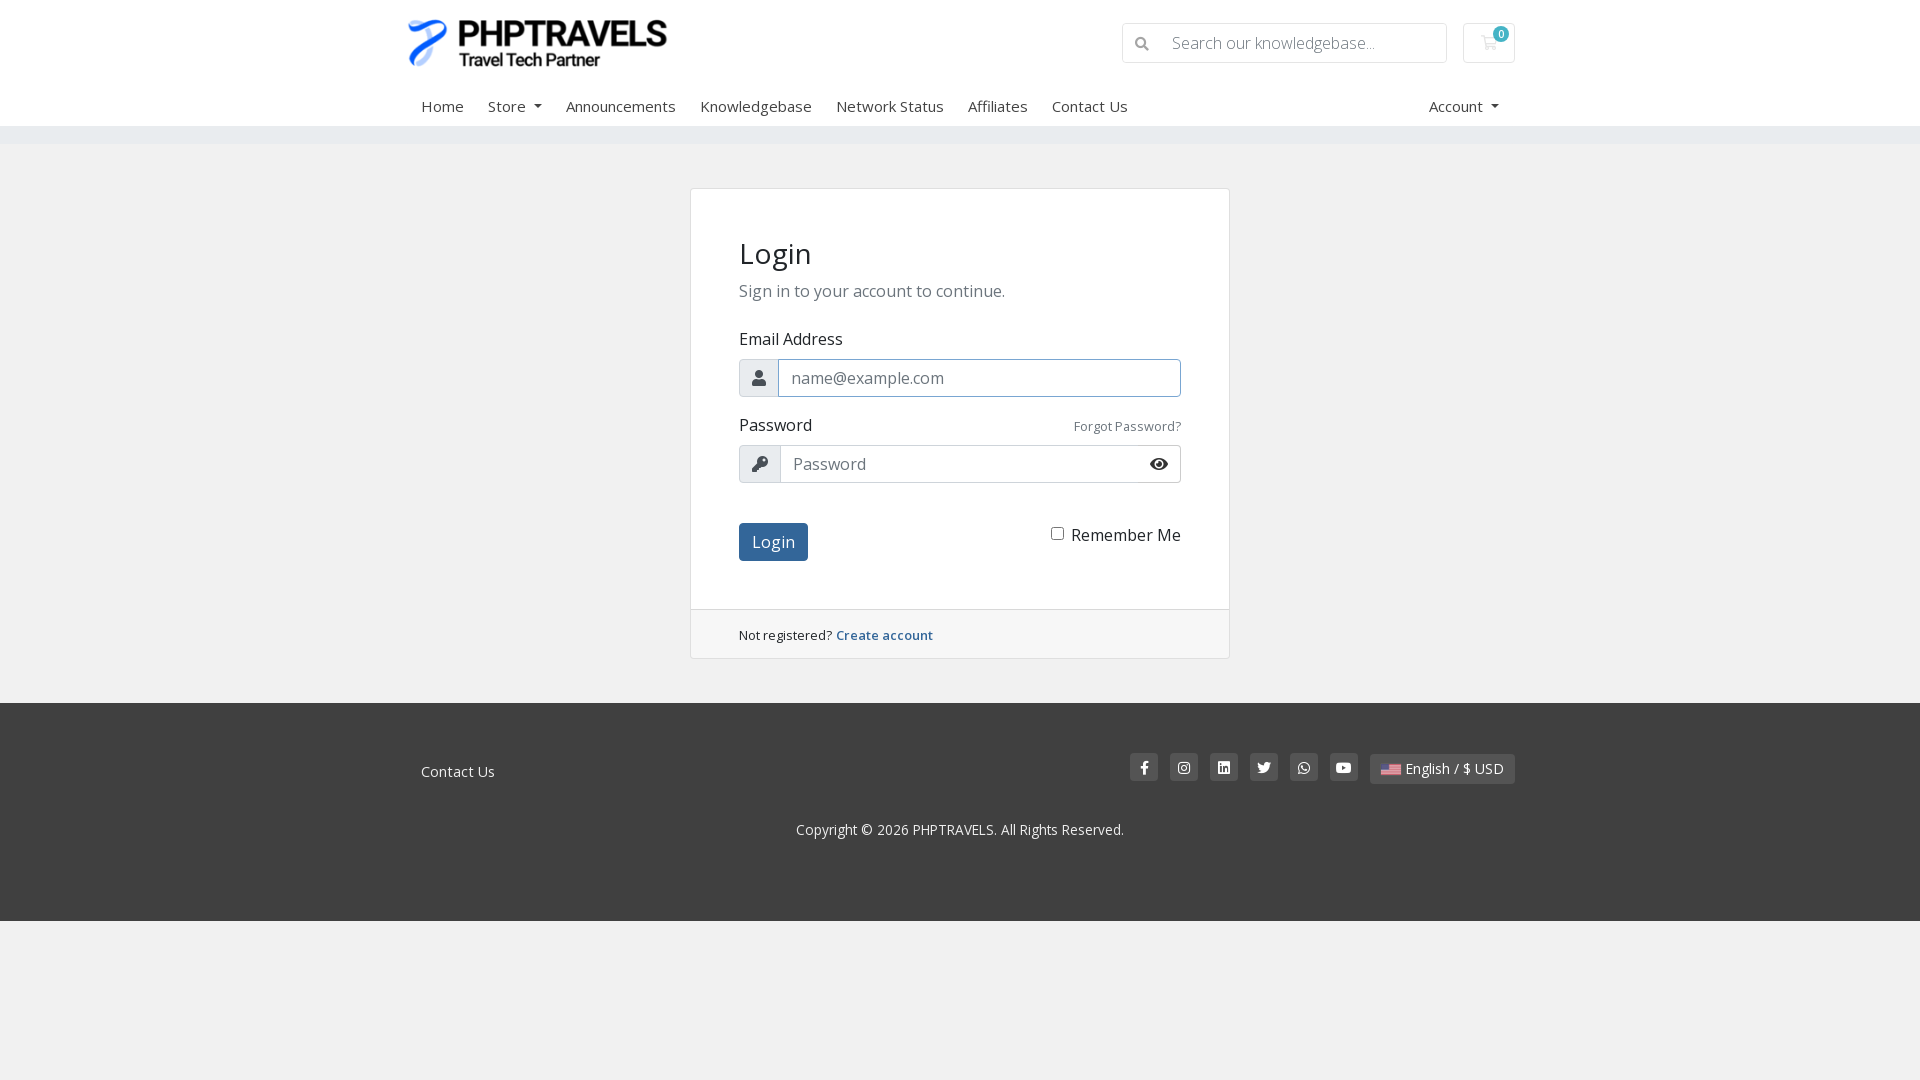

Retrieved current URL
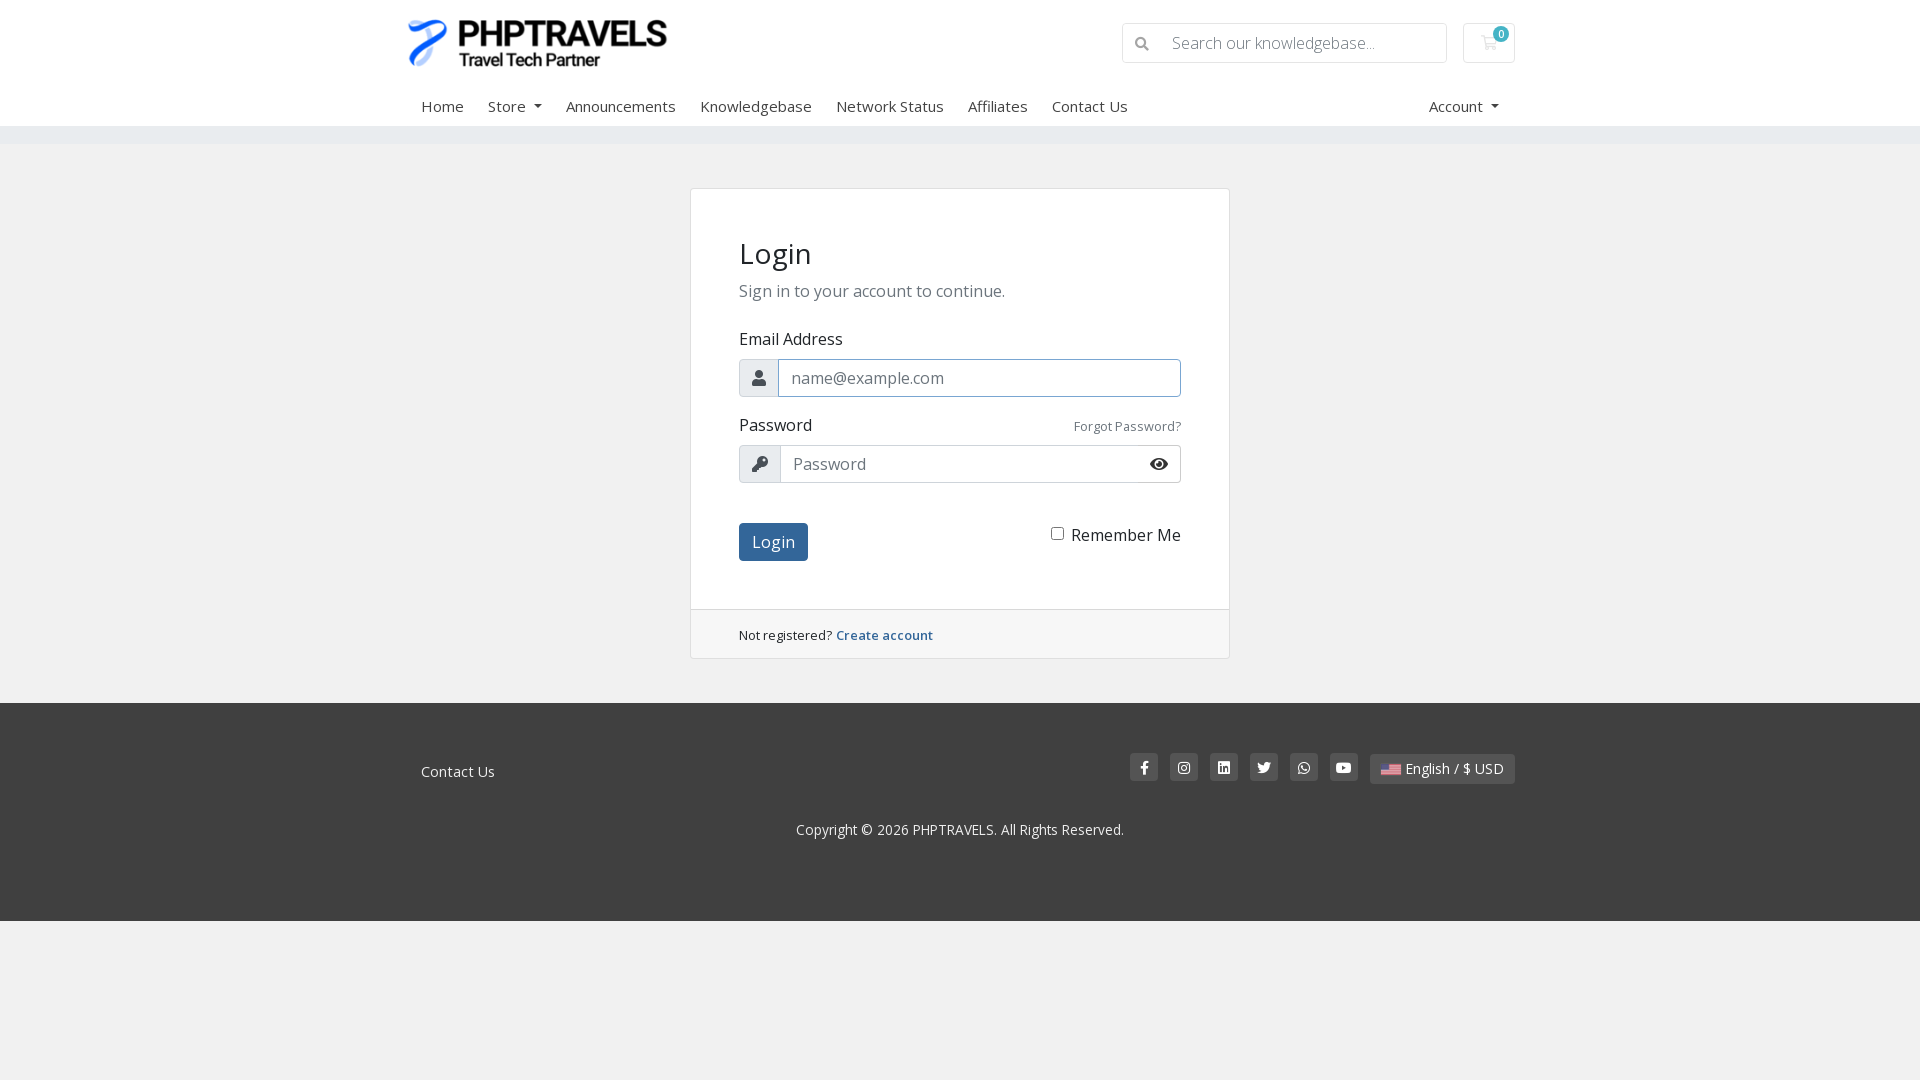

URL verification passed - phptravels.org confirmed in current URL
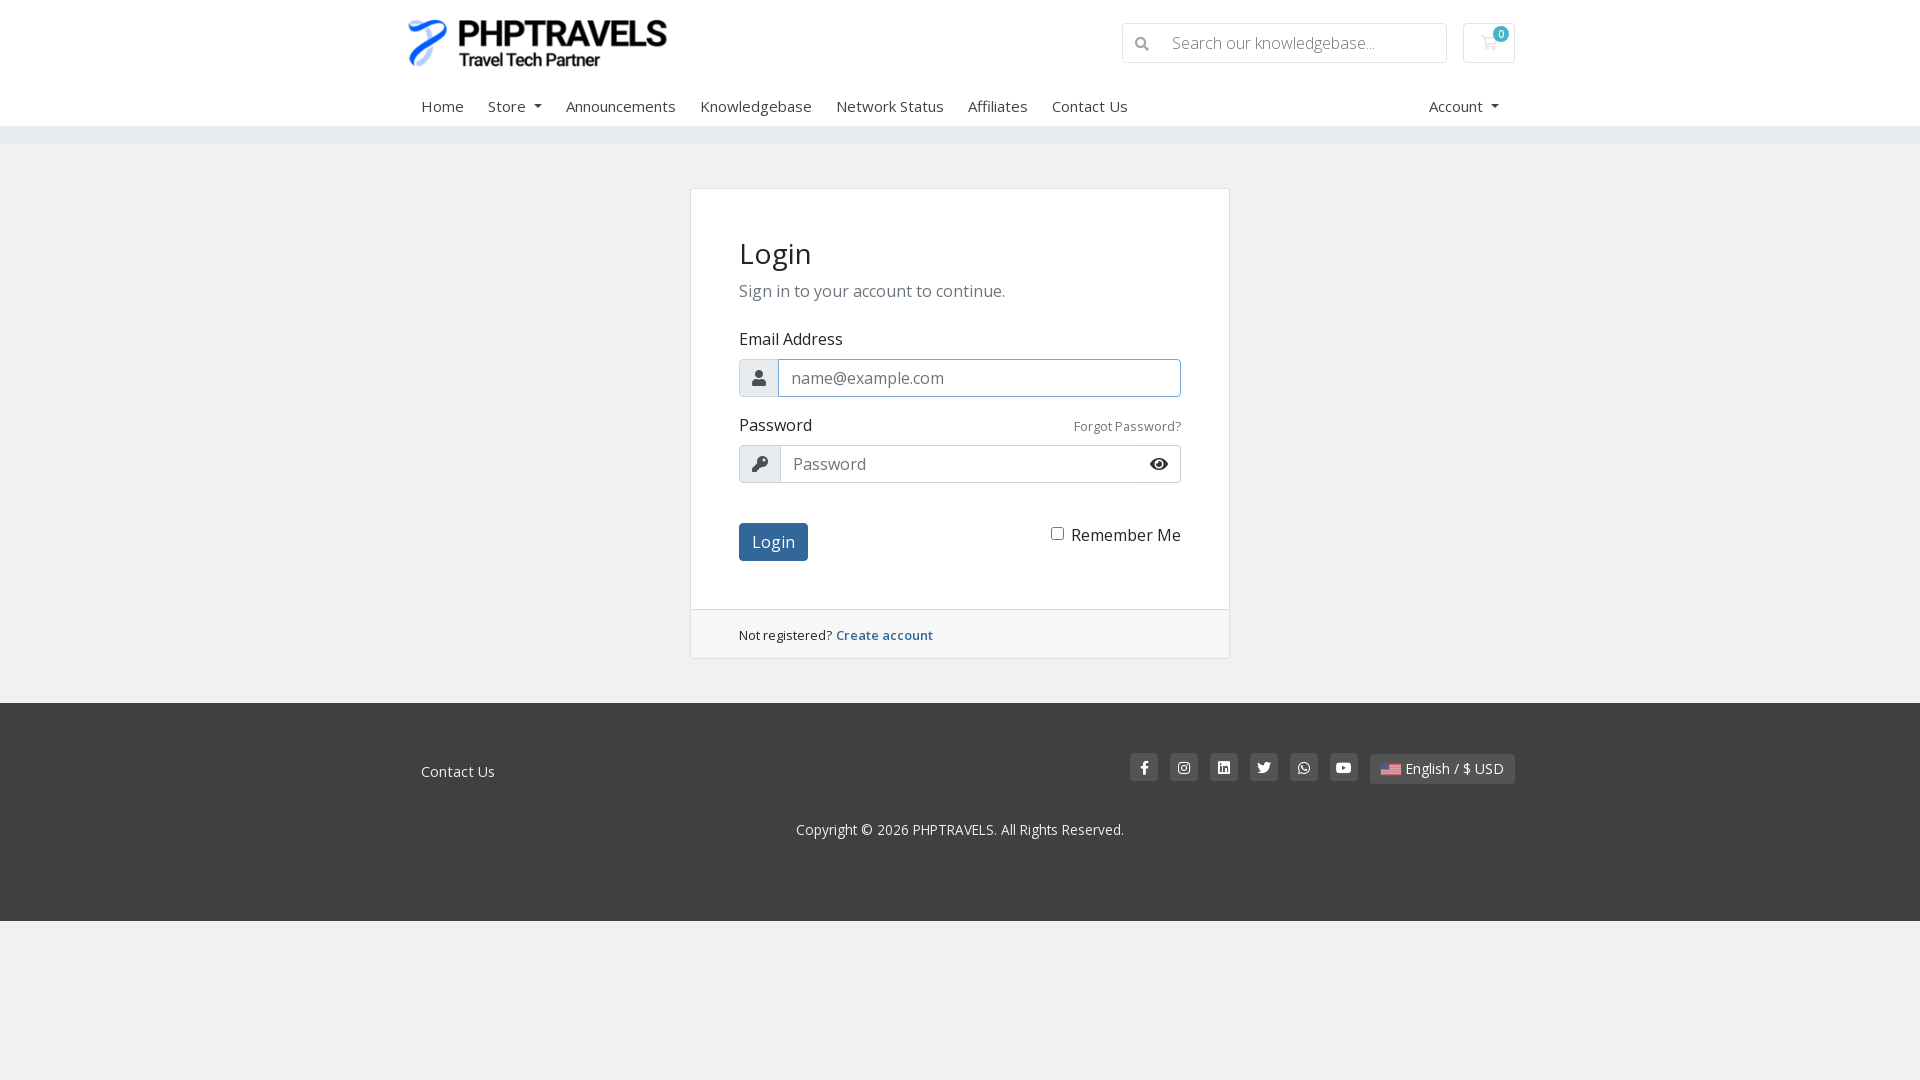

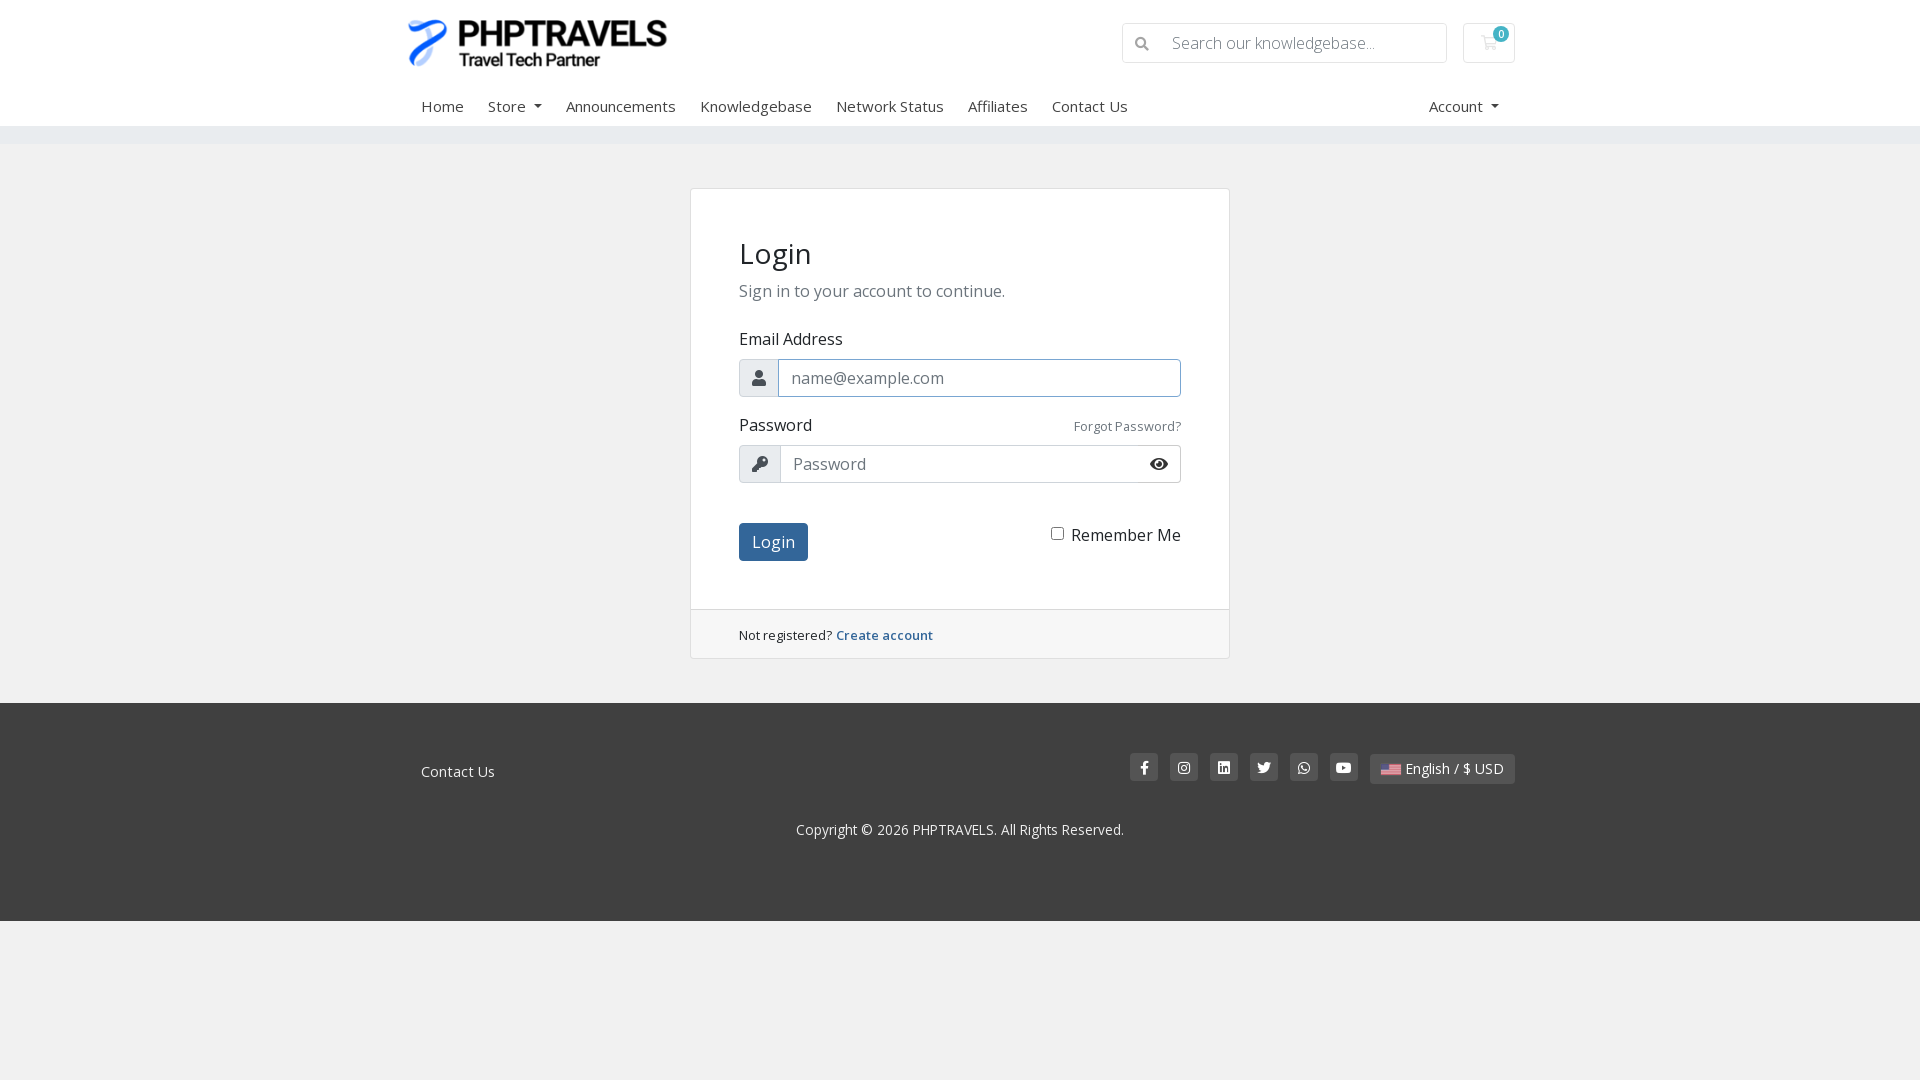